Uses JavaScript execution to click a link and fill a form field

Starting URL: https://testeroprogramowania.github.io/selenium/

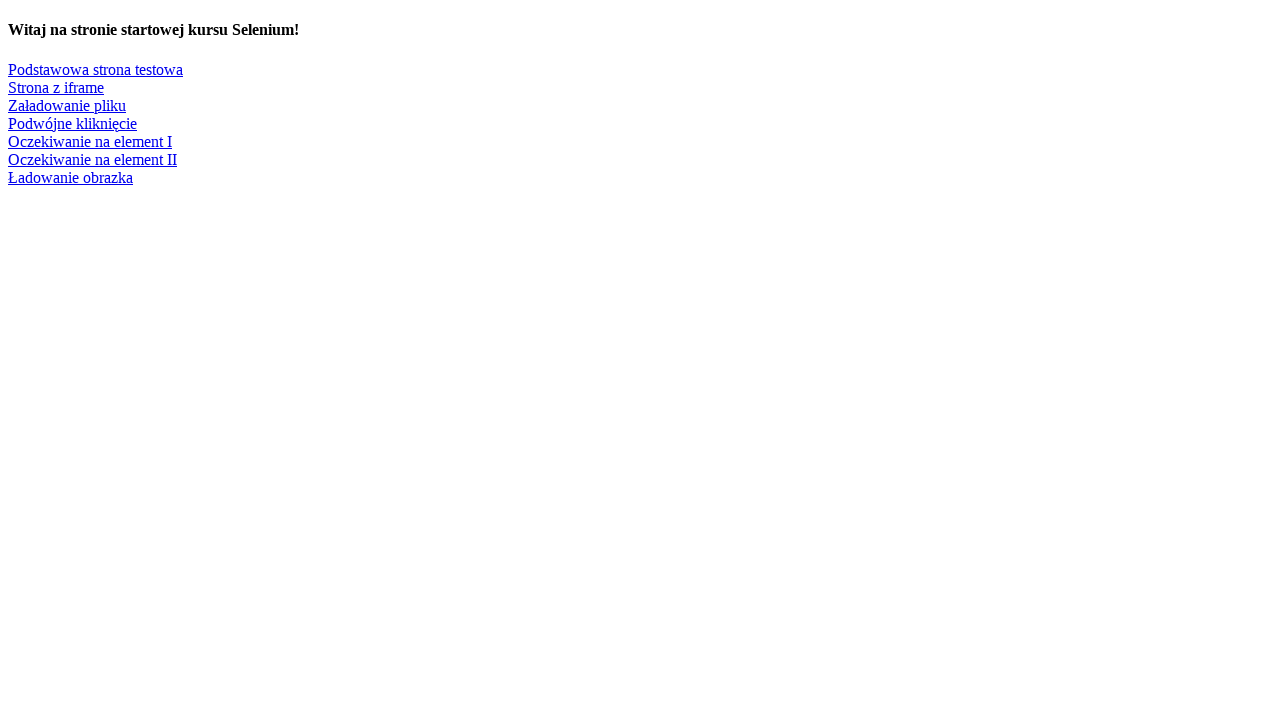

Clicked link containing 'basics' in href using JavaScript
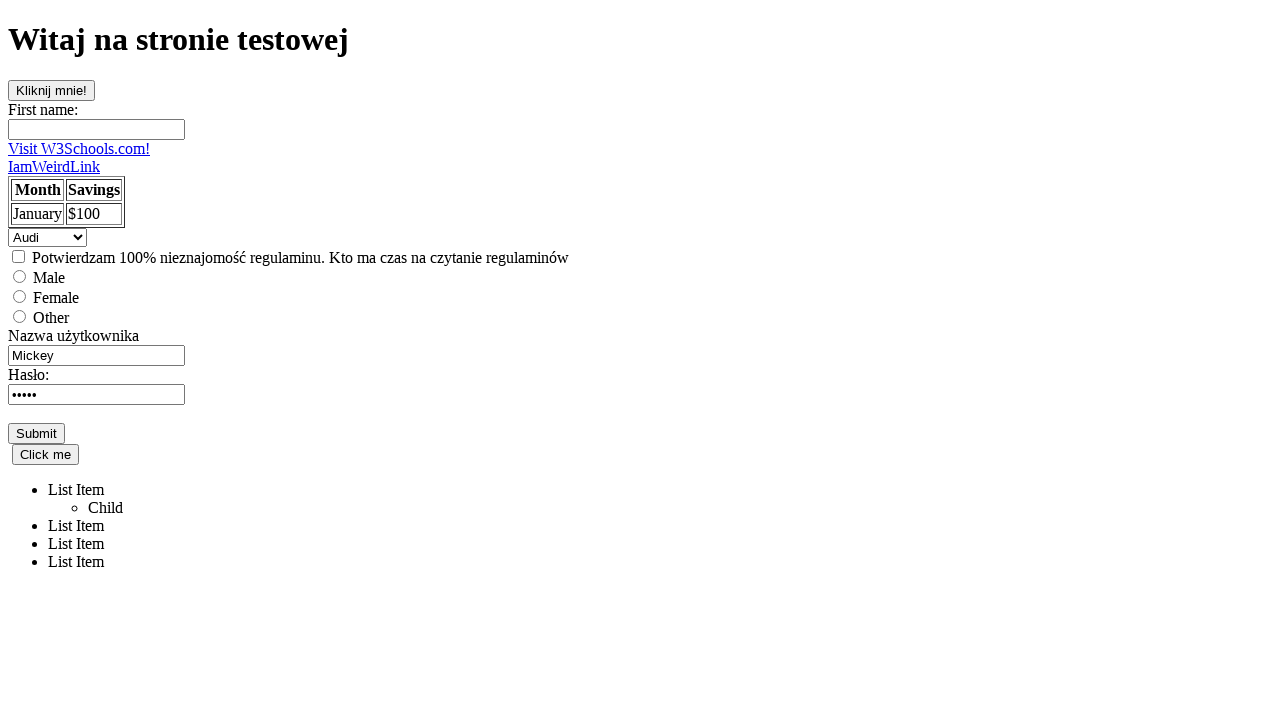

Set firstname field value to 'Artur' using JavaScript
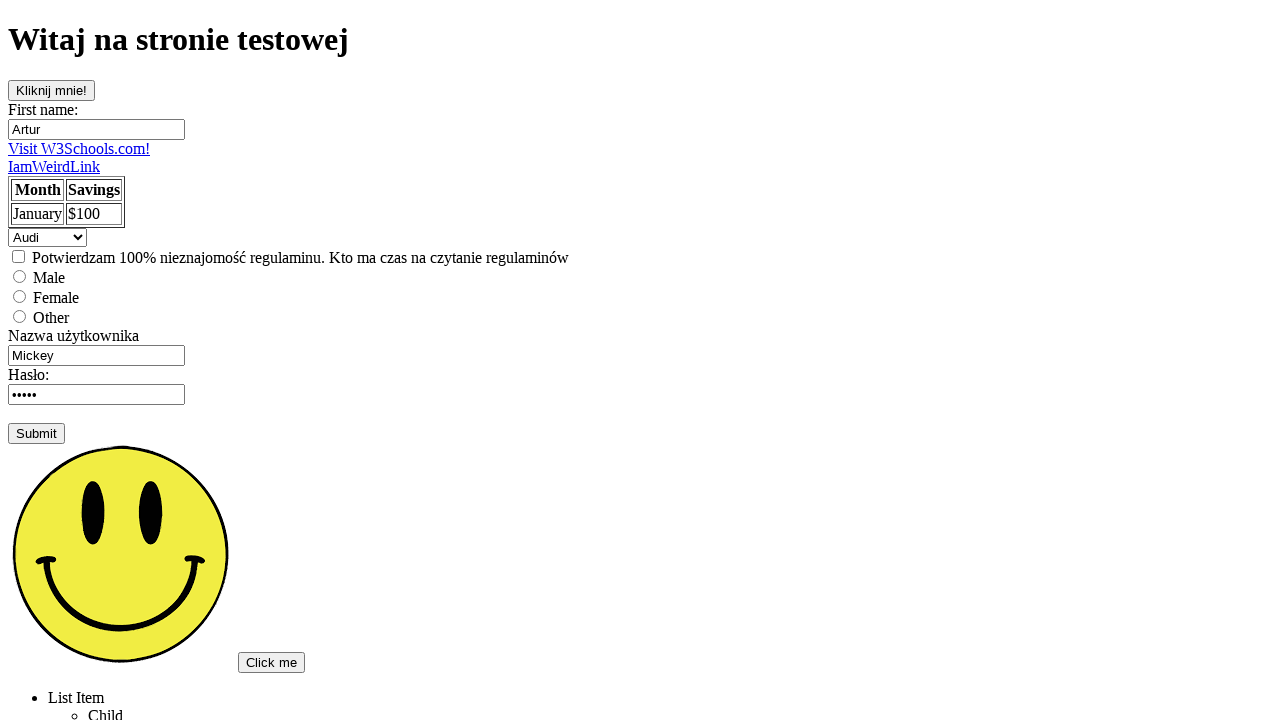

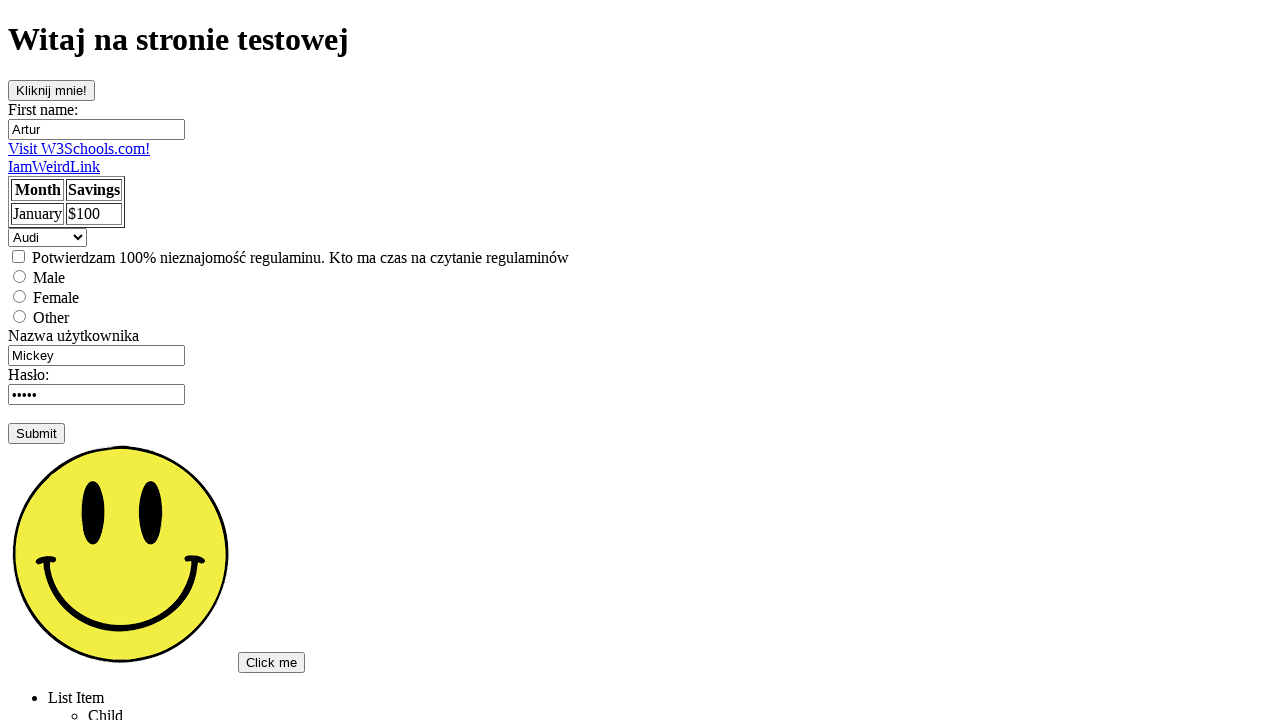